Navigates to a web form demonstration page and verifies the form elements are present. This is a tutorial script demonstrating various XPath locator strategies on a test form.

Starting URL: https://bonigarcia.dev/selenium-webdriver-java/web-form.html

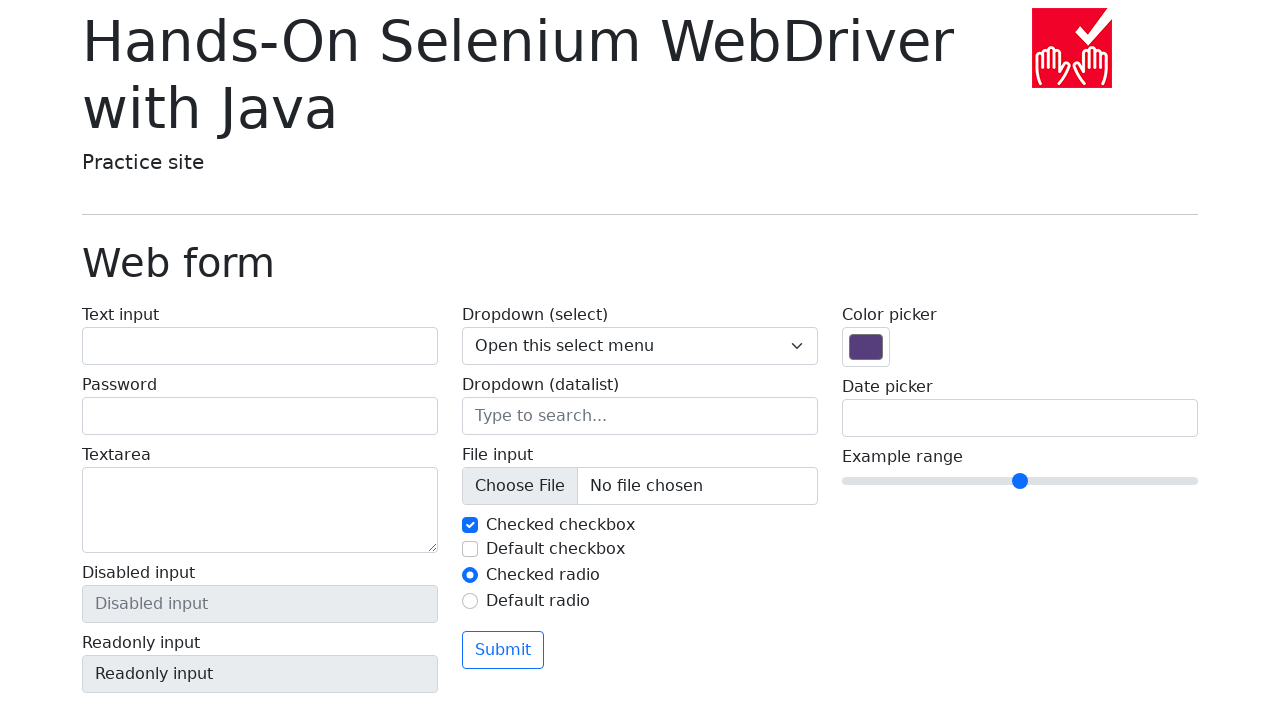

Navigated to web form demonstration page
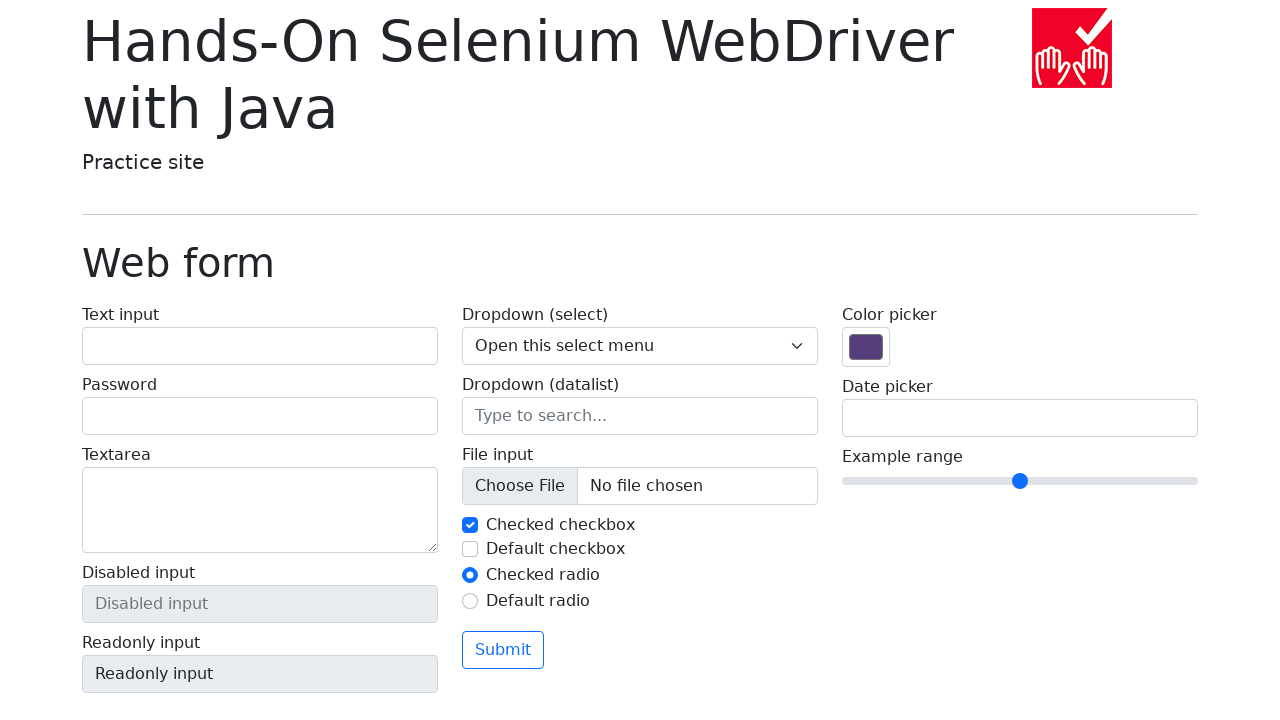

Form element loaded successfully
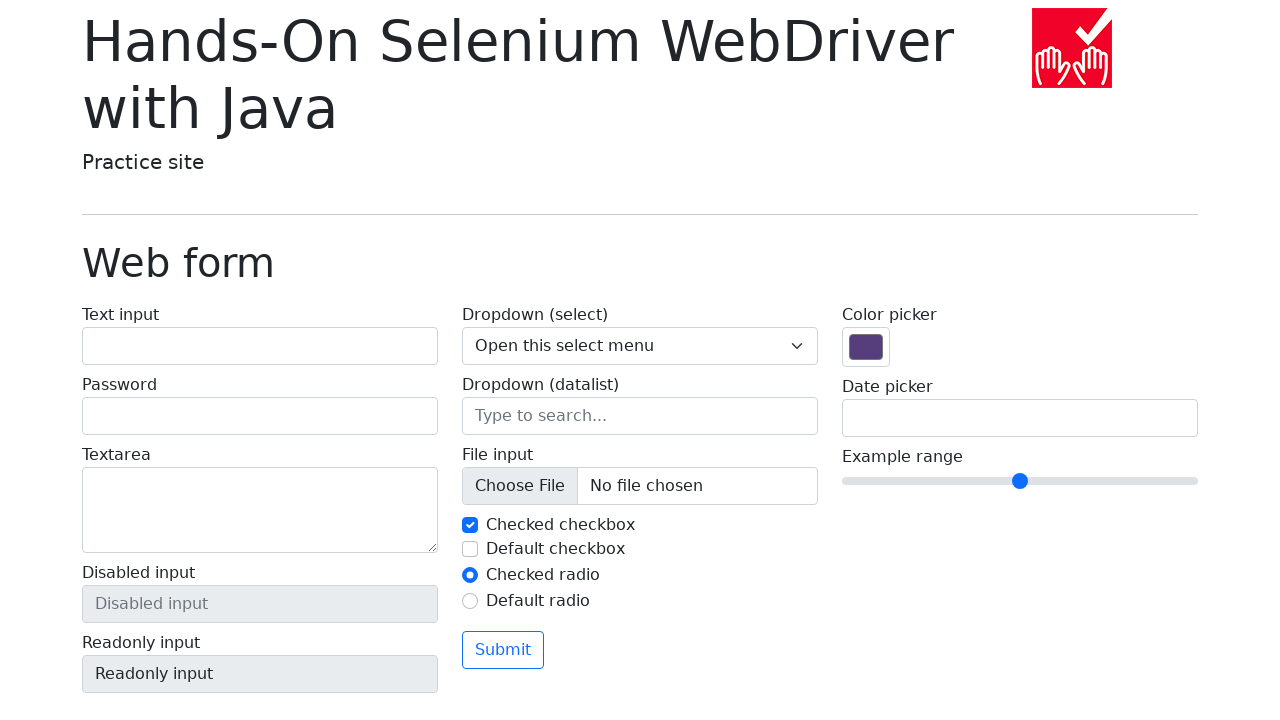

Text input field is present in the form
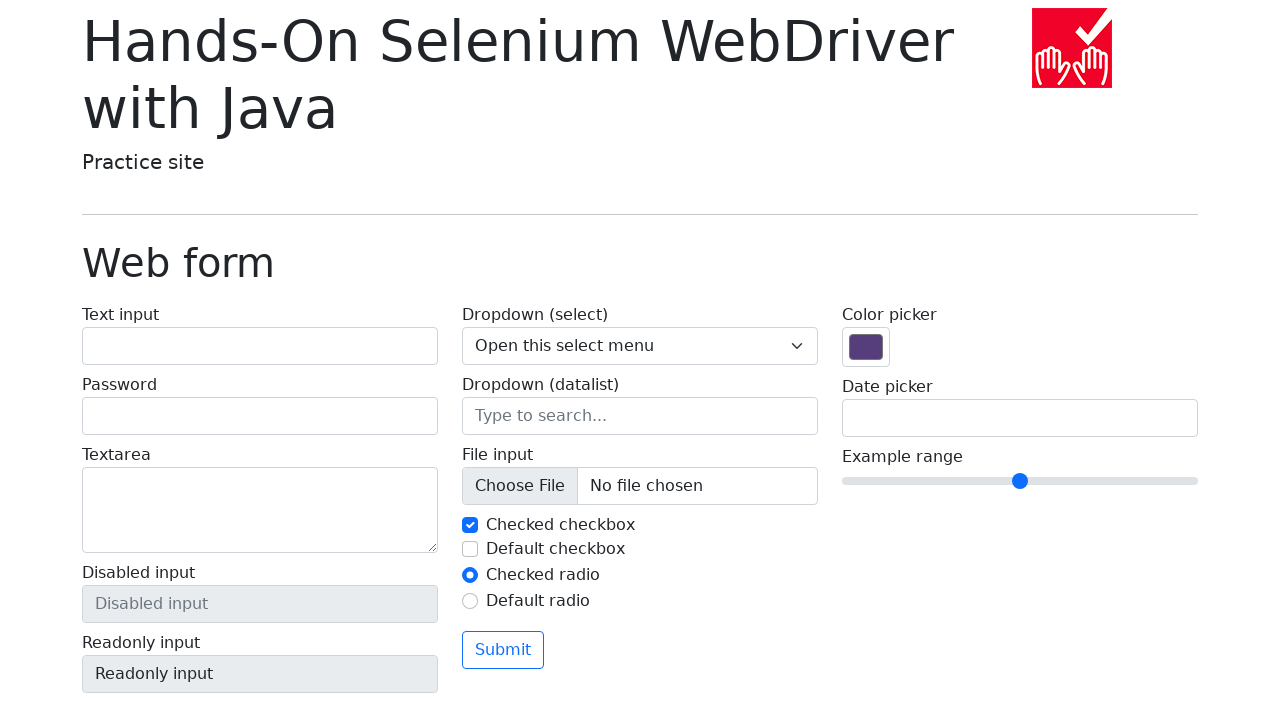

Filled text input field with 'Sample Text Input' on input[name='my-text']
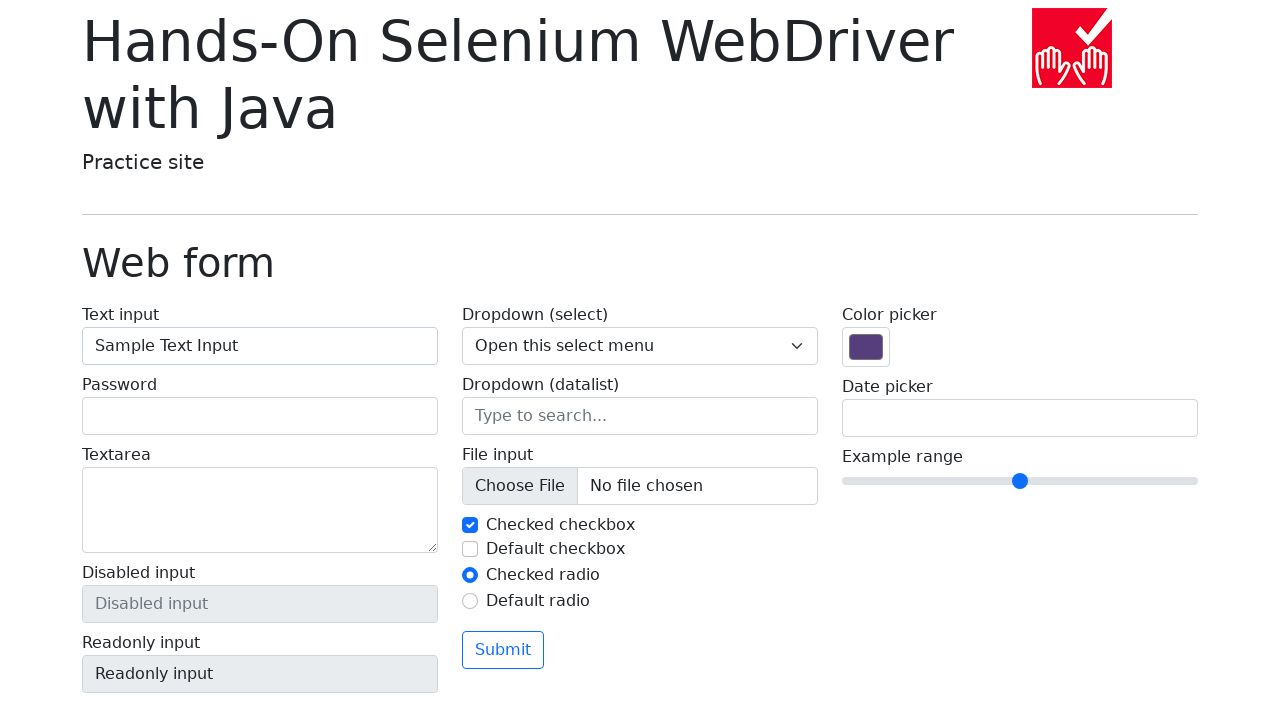

Filled textarea field with test message on textarea[name='my-textarea']
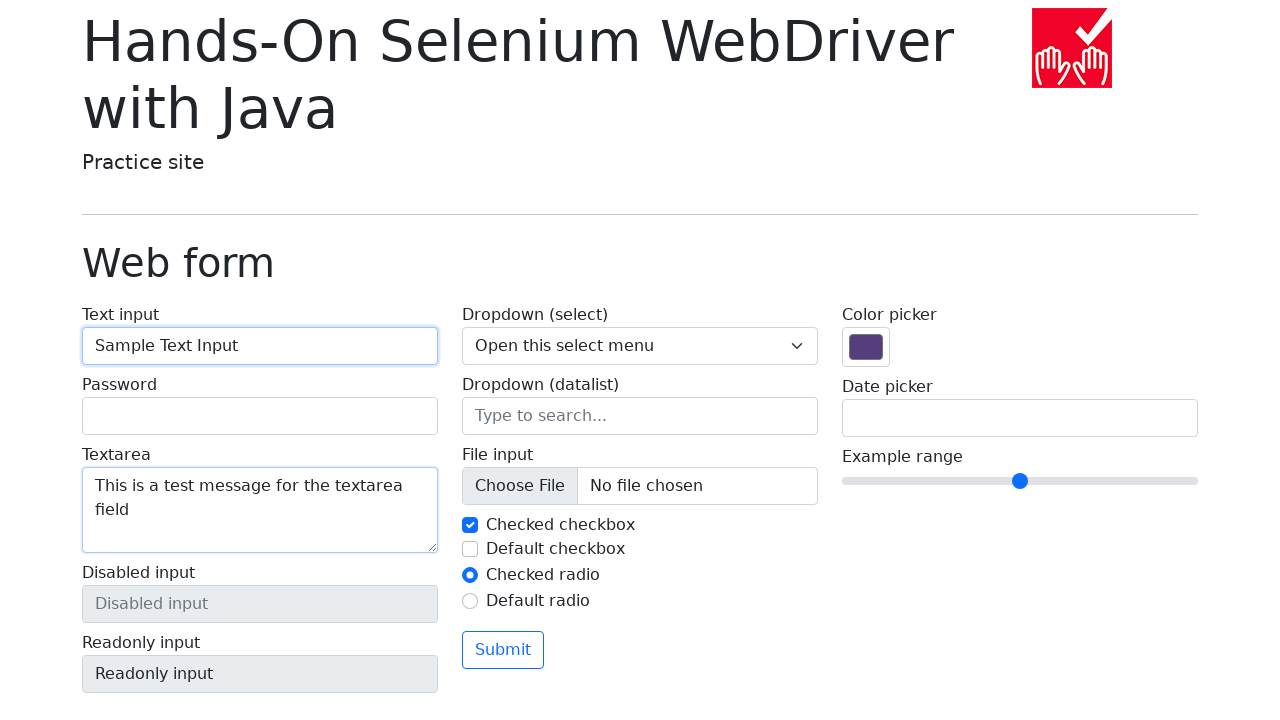

Clicked submit button to submit the form at (503, 650) on button[type='submit']
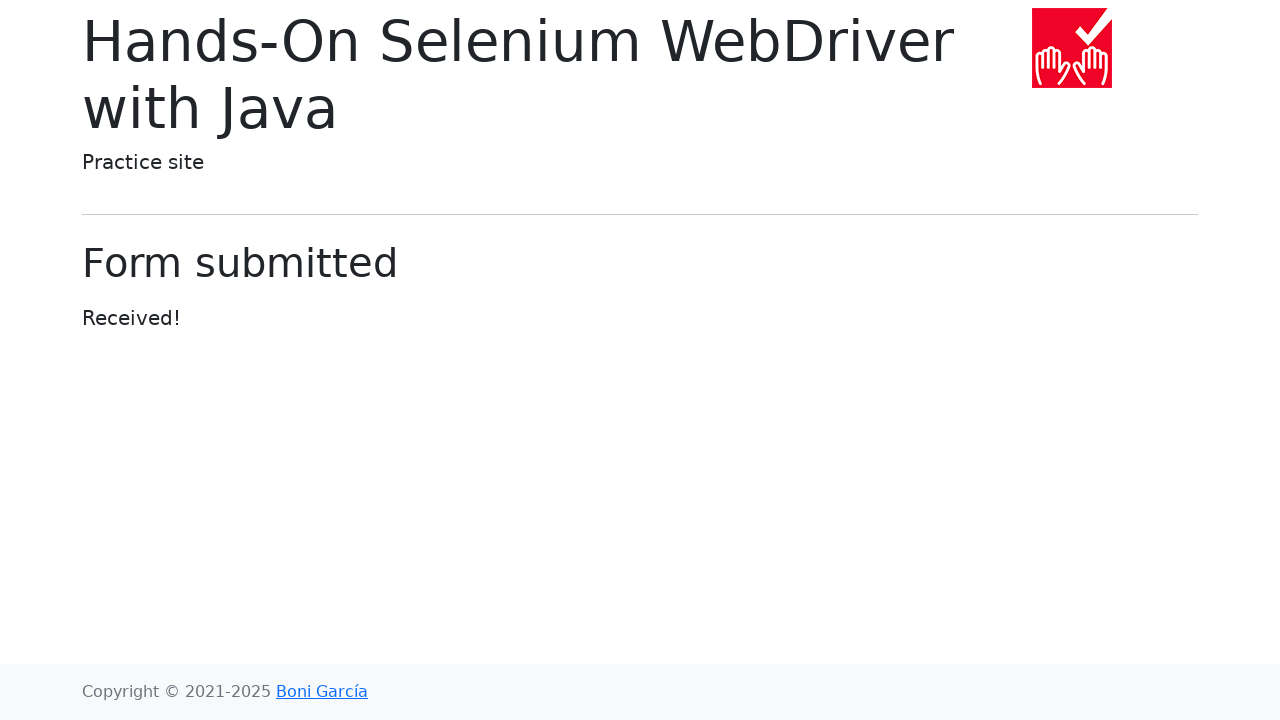

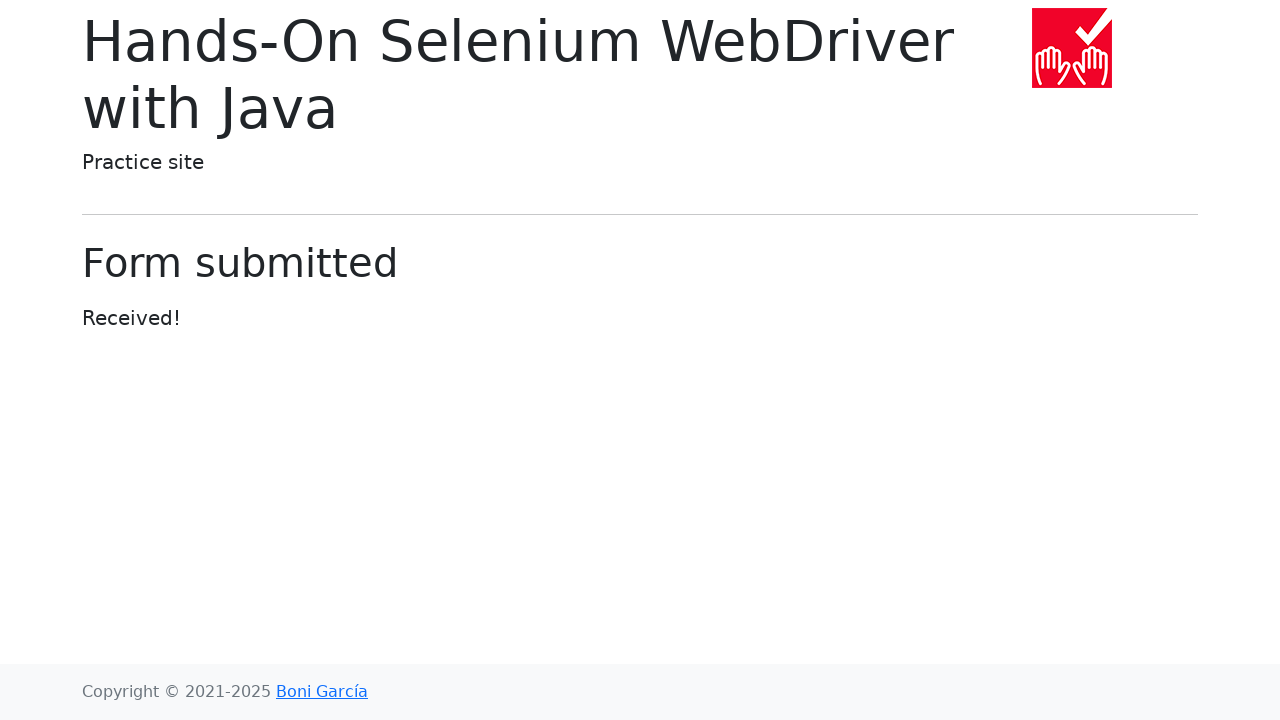